Tests window handling by opening a new window, switching to it to fill form fields, then switching back to the parent window to fill another field

Starting URL: https://www.hyrtutorials.com/p/window-handles-practice.html

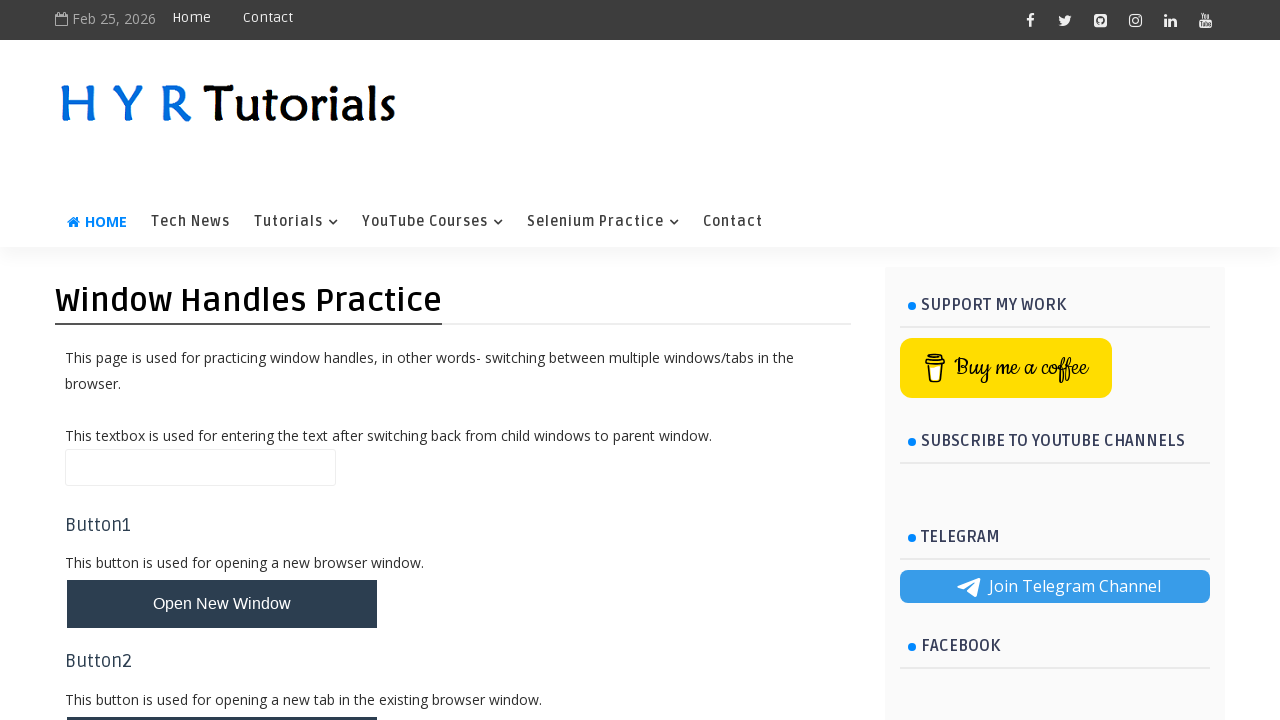

Clicked button to open new window at (222, 604) on #newWindowBtn
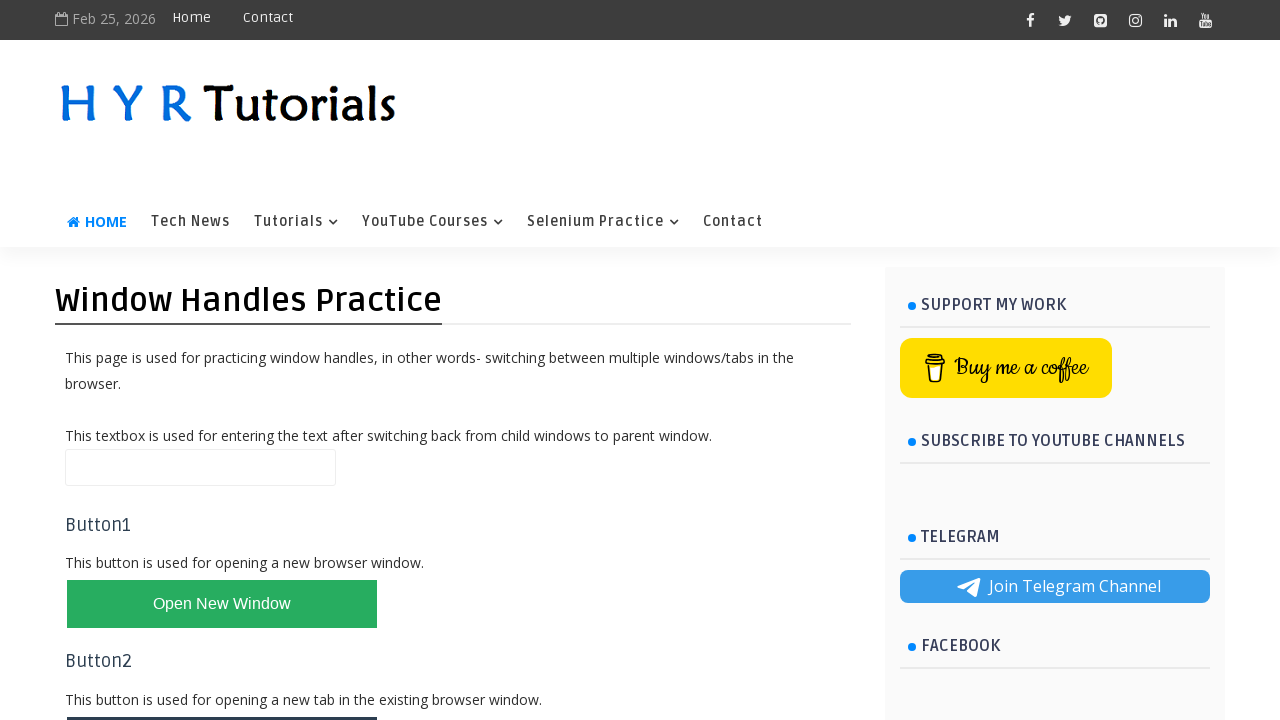

Waited for new window/tab to open
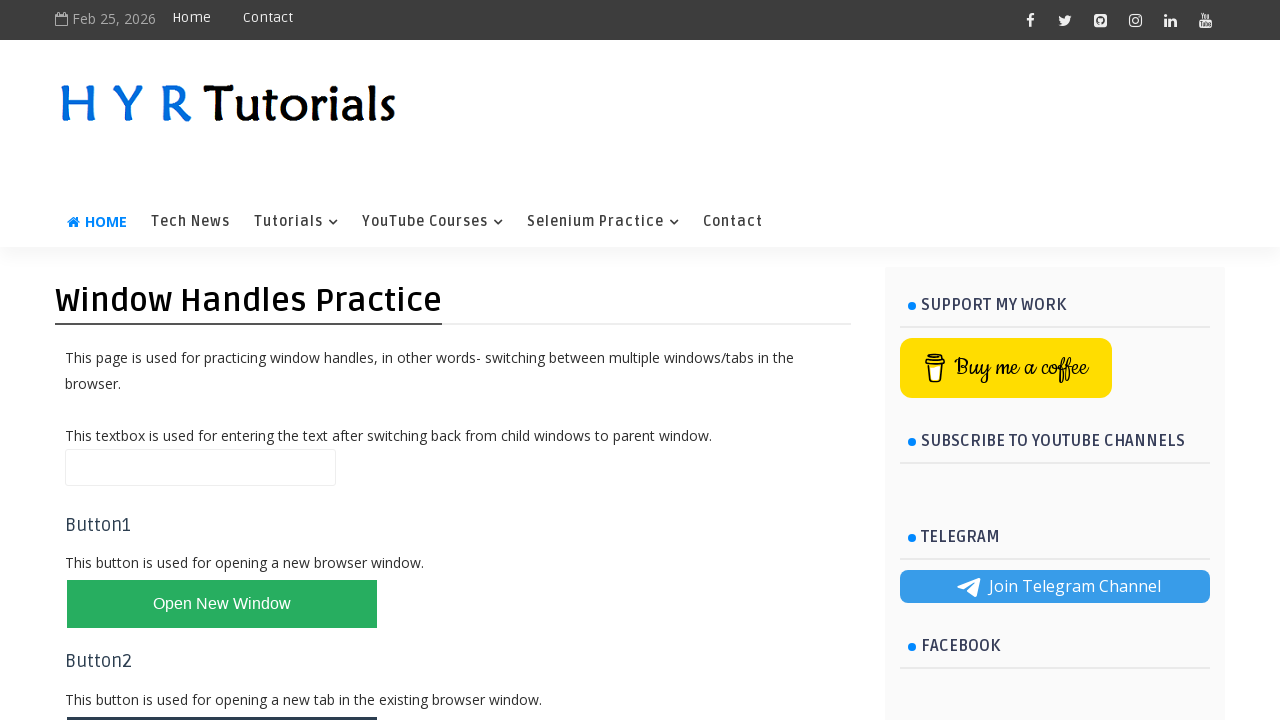

Retrieved all open pages/tabs from context
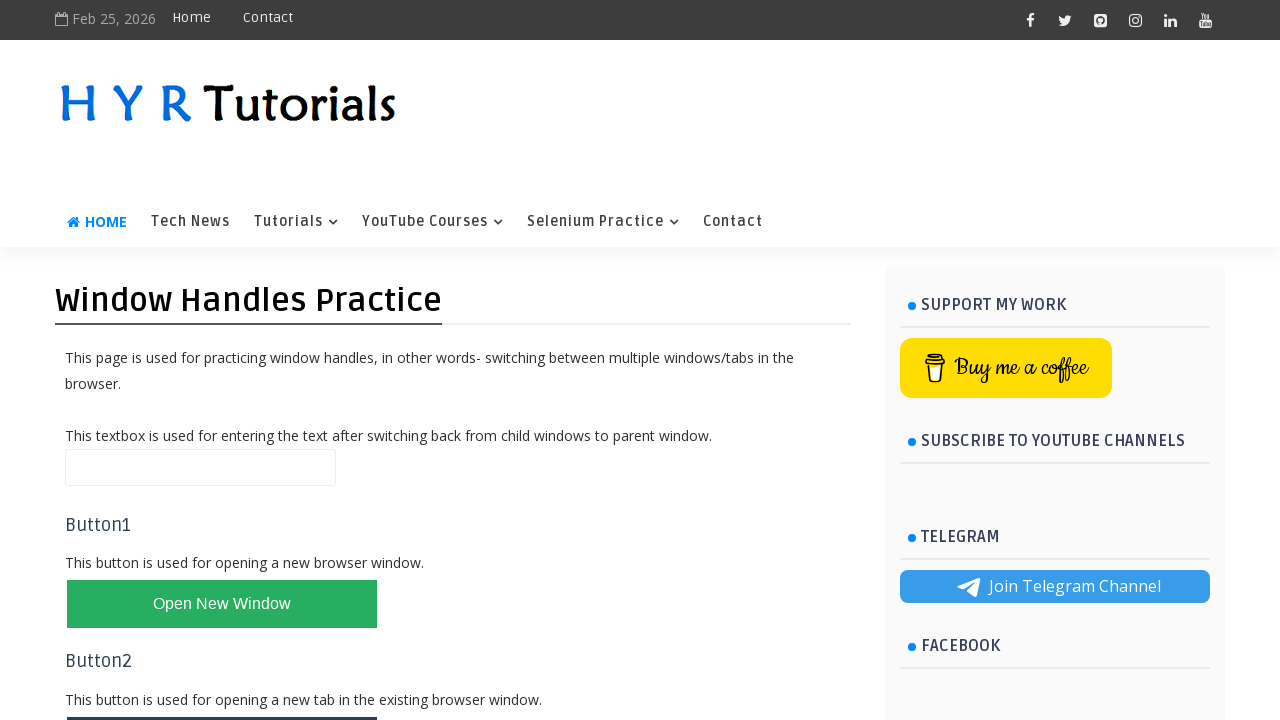

Switched to newly opened window
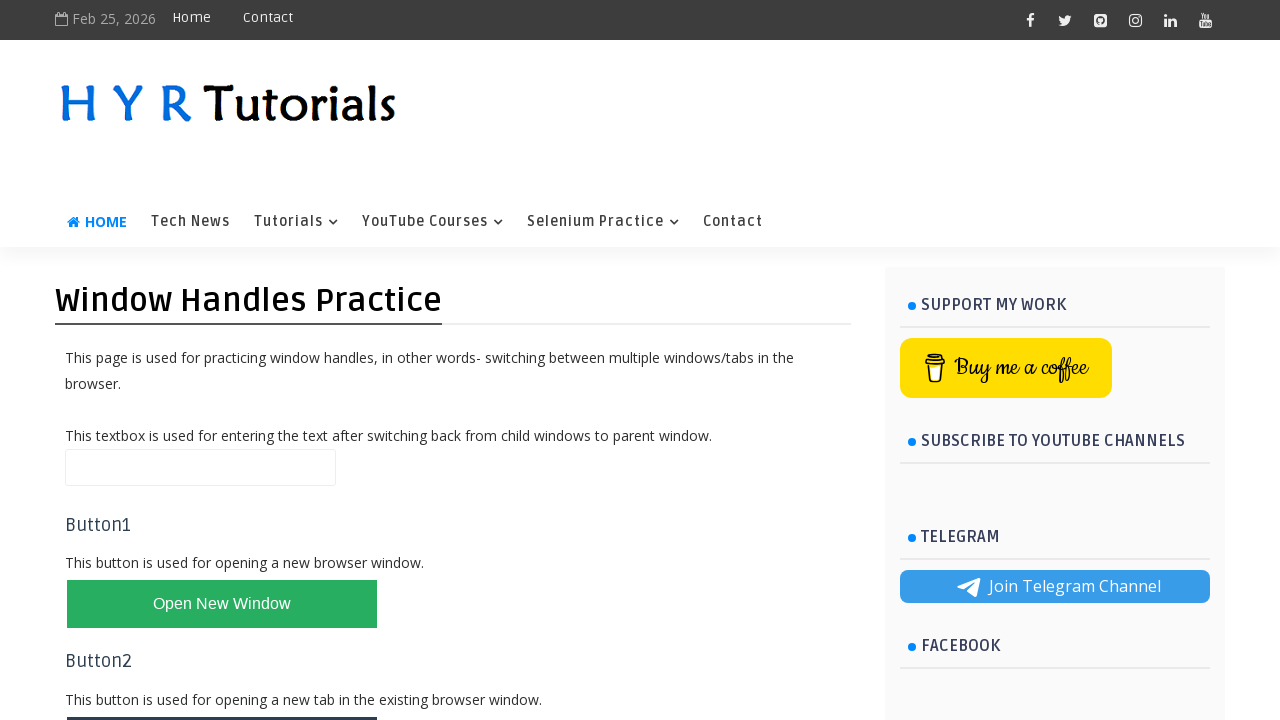

Filled firstName field with 'Bangladesh' in new window on #firstName
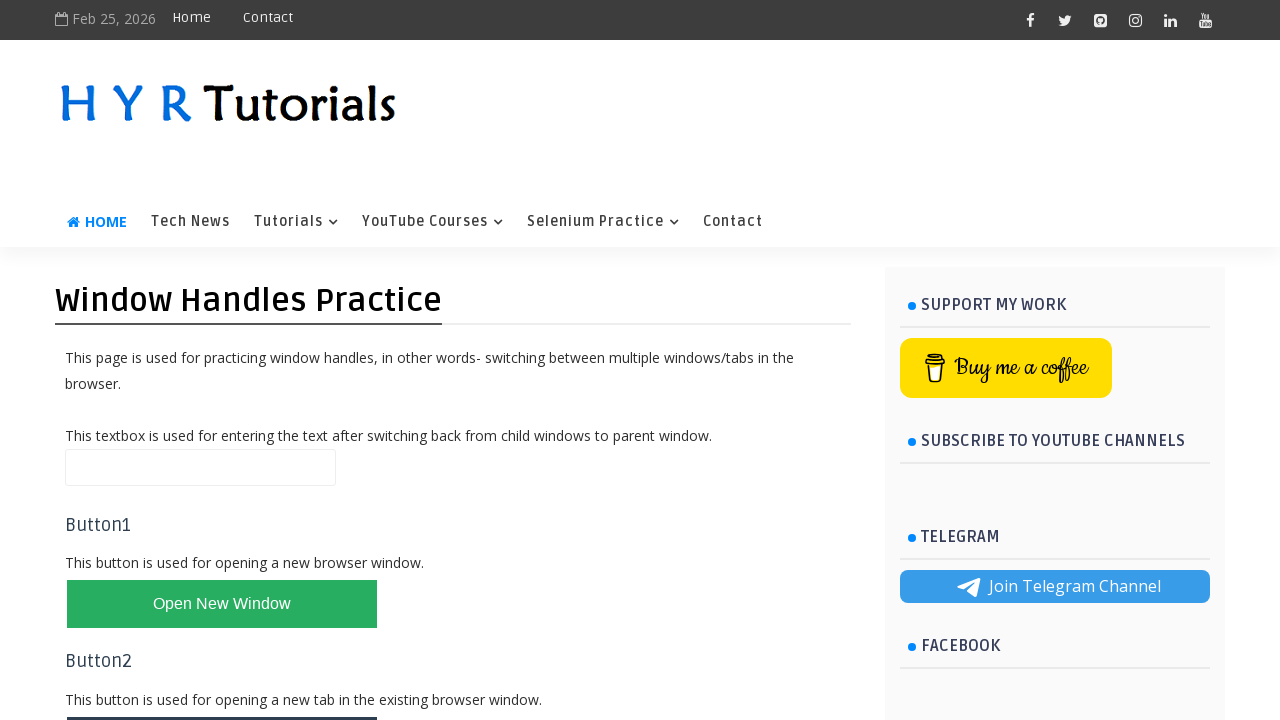

Filled lastName field with 'tom' in new window on #lastName
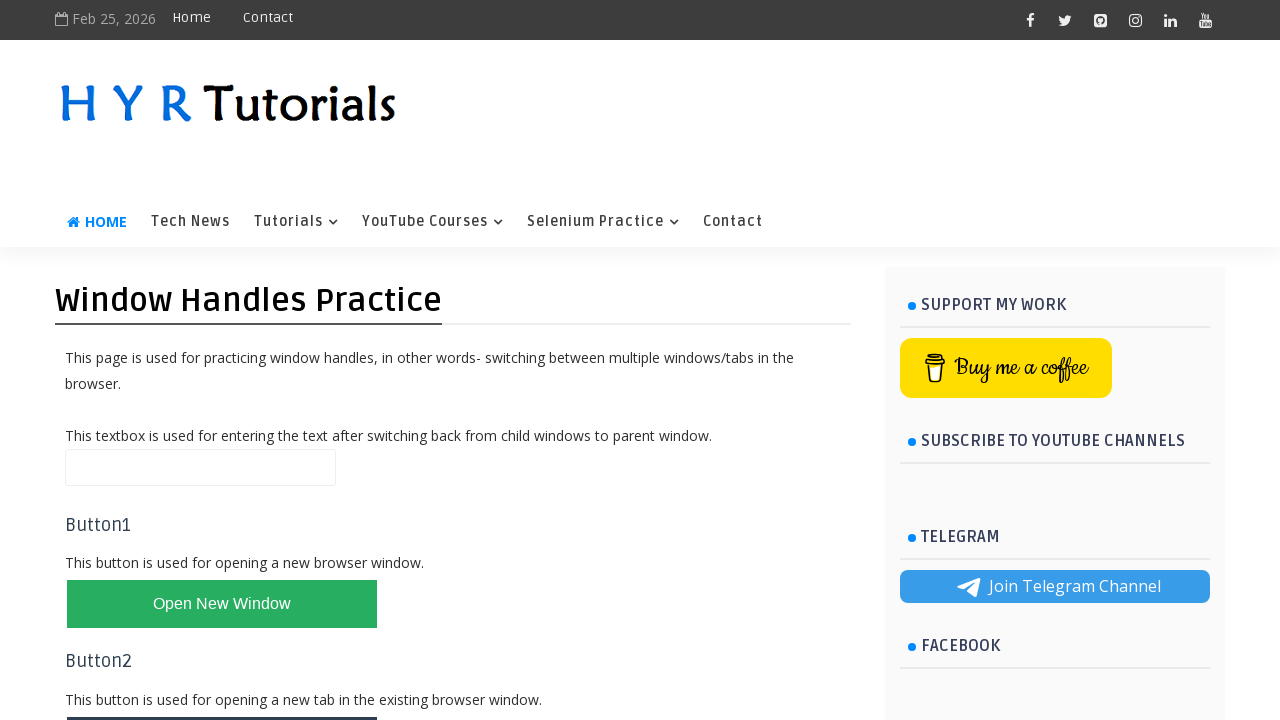

Filled name field with 'im come back' in original window on #name
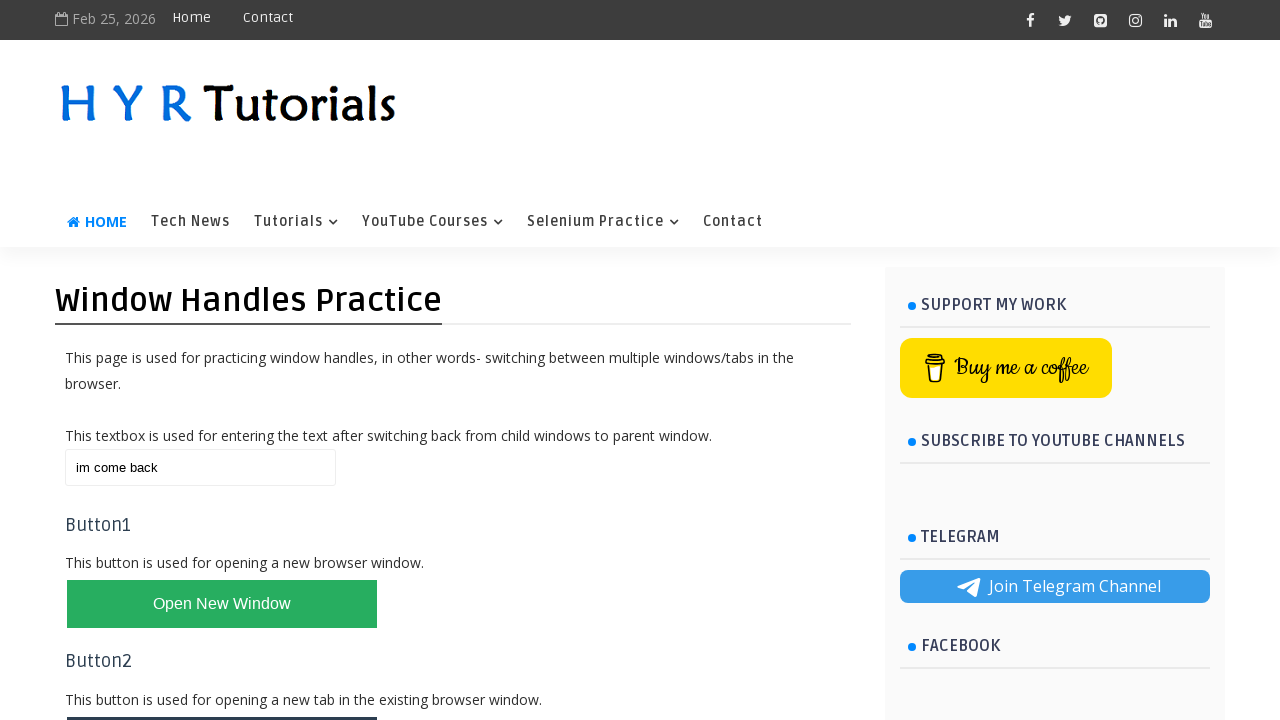

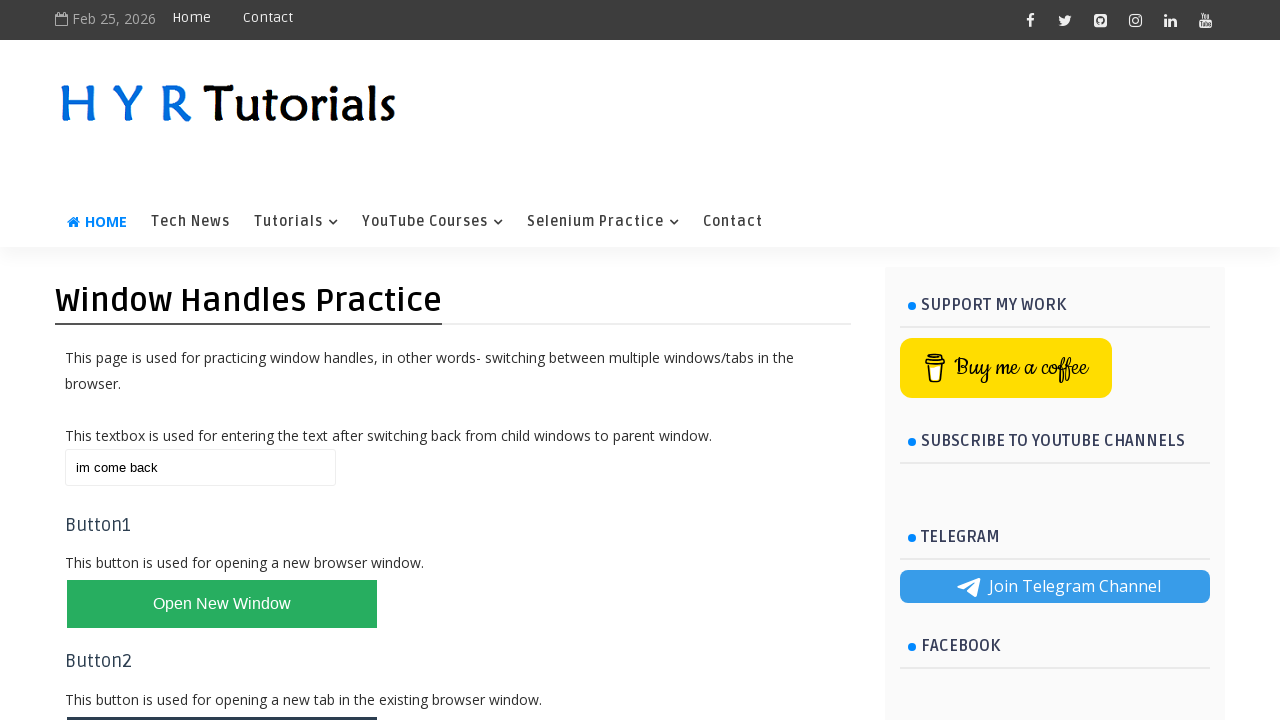